Tests an address search functionality on a Korean address lookup website by entering a city name and clicking the search button

Starting URL: http://www.dawuljuso.com/

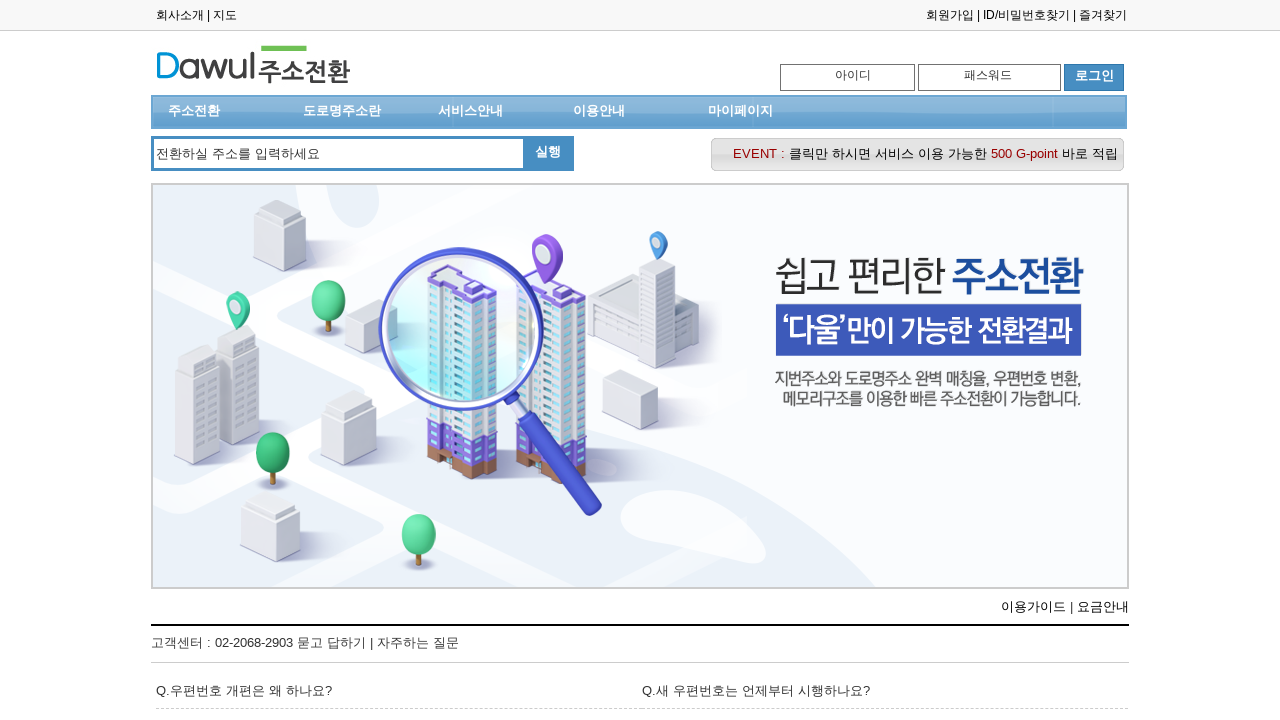

Filled address search box with Korean city name '서울시' on #input_juso.juso
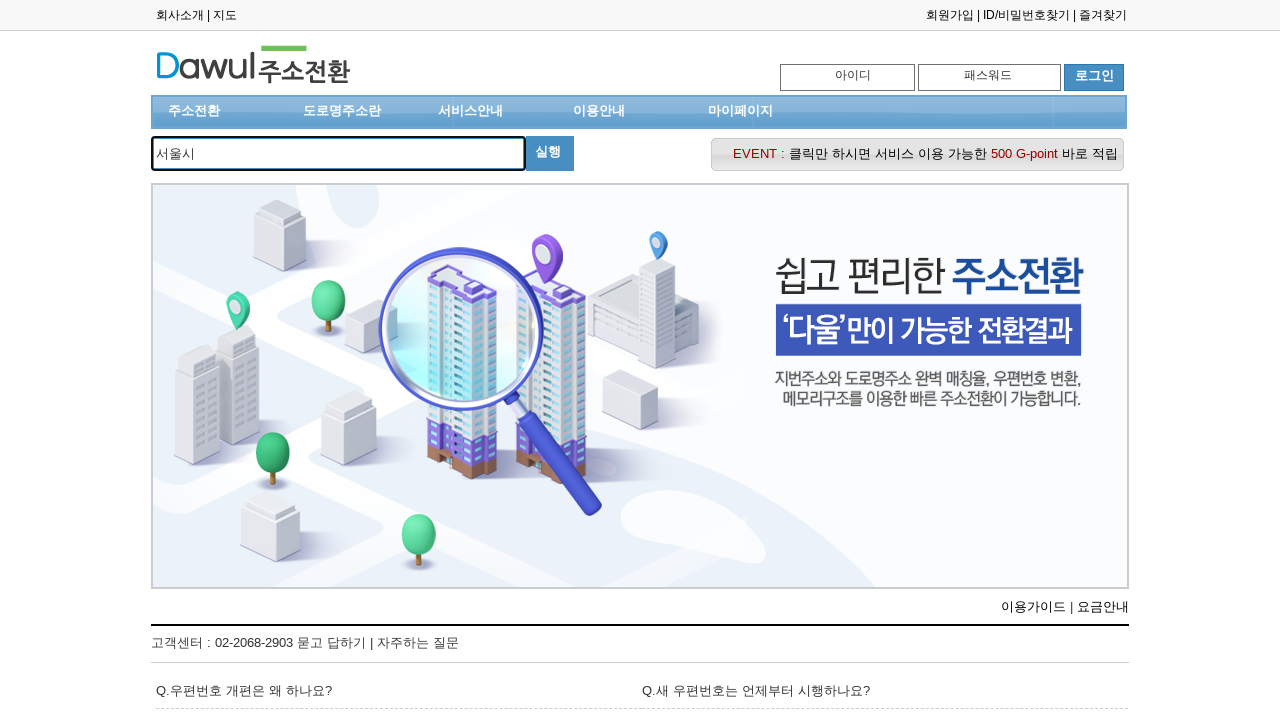

Clicked search button to initiate address lookup at (550, 154) on div#btnSch
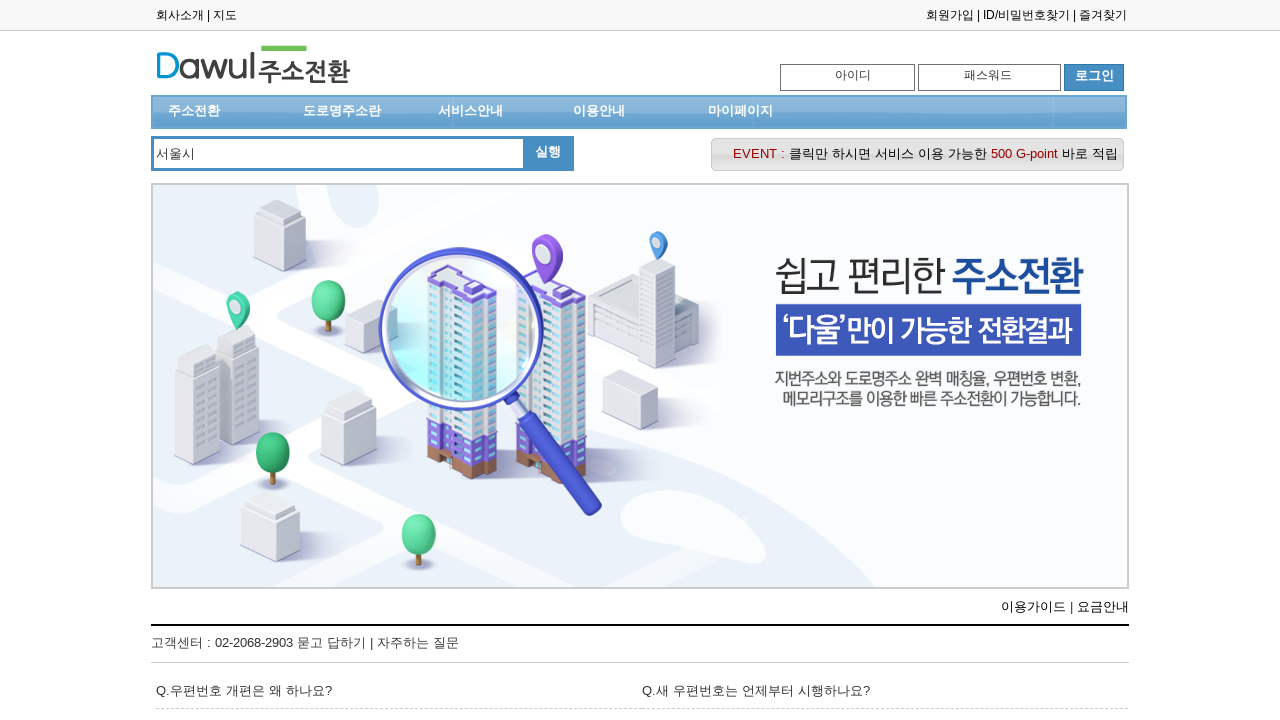

Search results loaded successfully
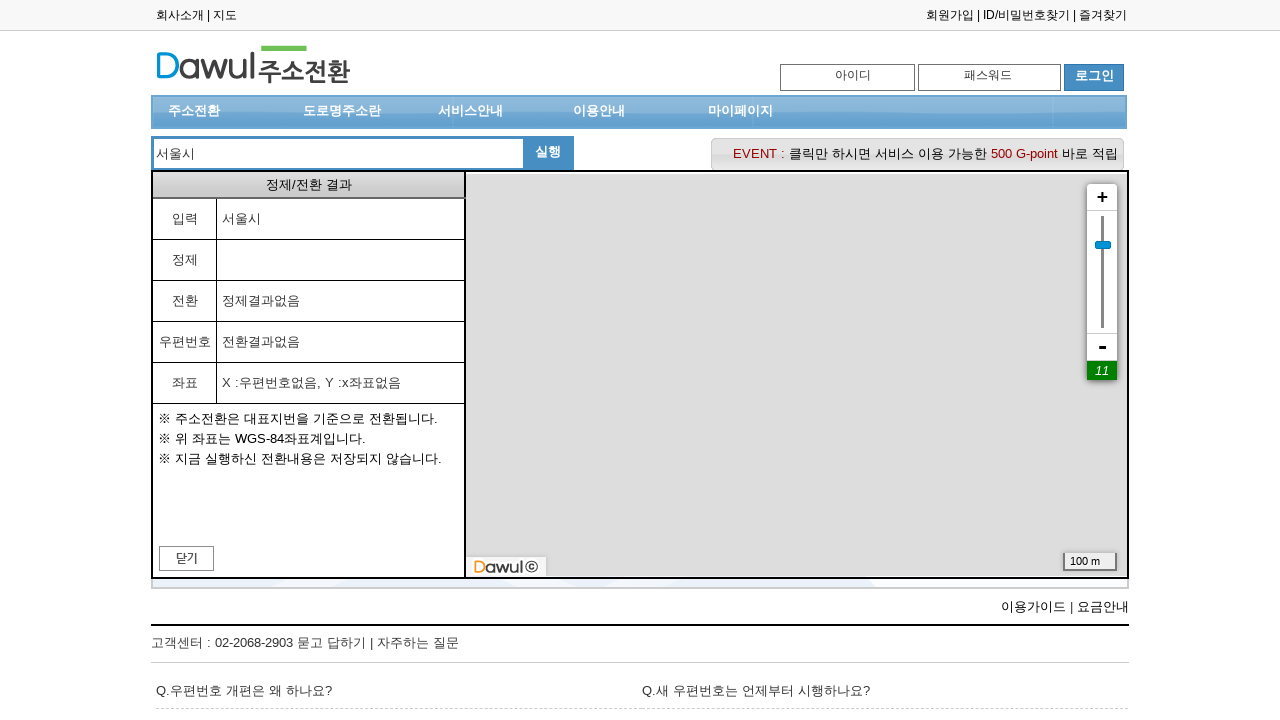

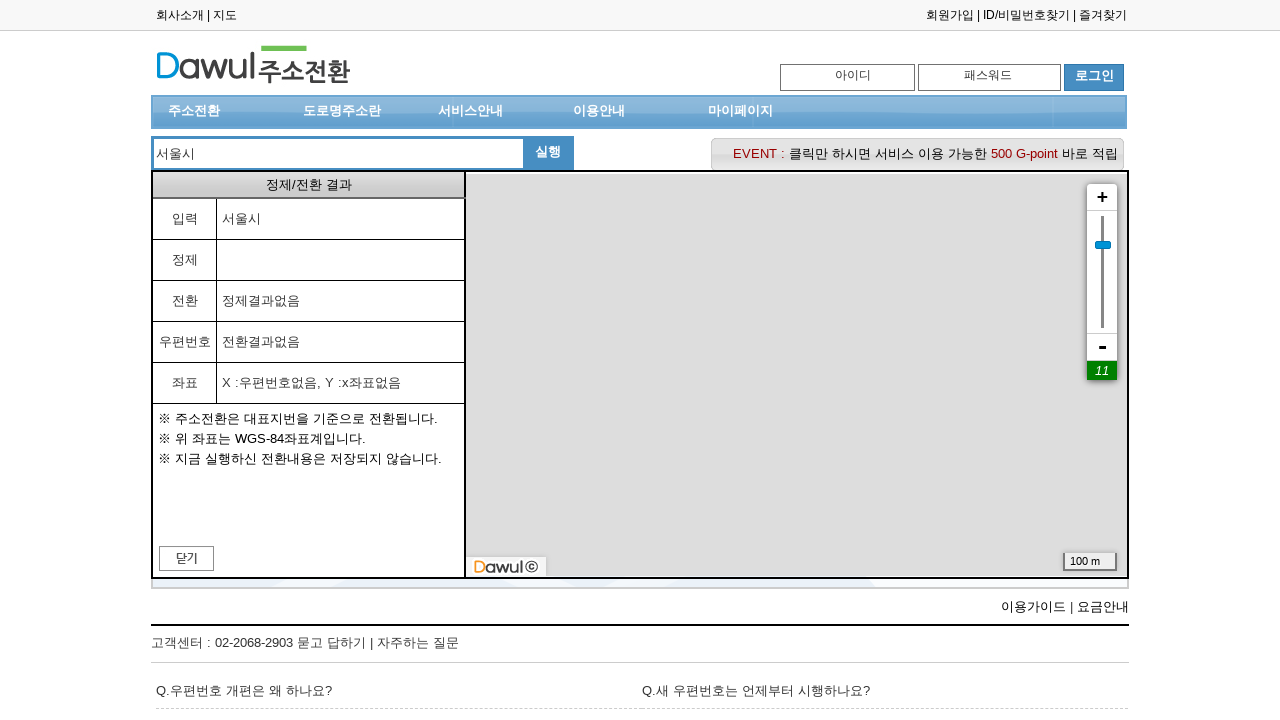